Tests static dropdown selection using different selection methods (by index, by visible text)

Starting URL: https://rahulshettyacademy.com/dropdownsPractise/

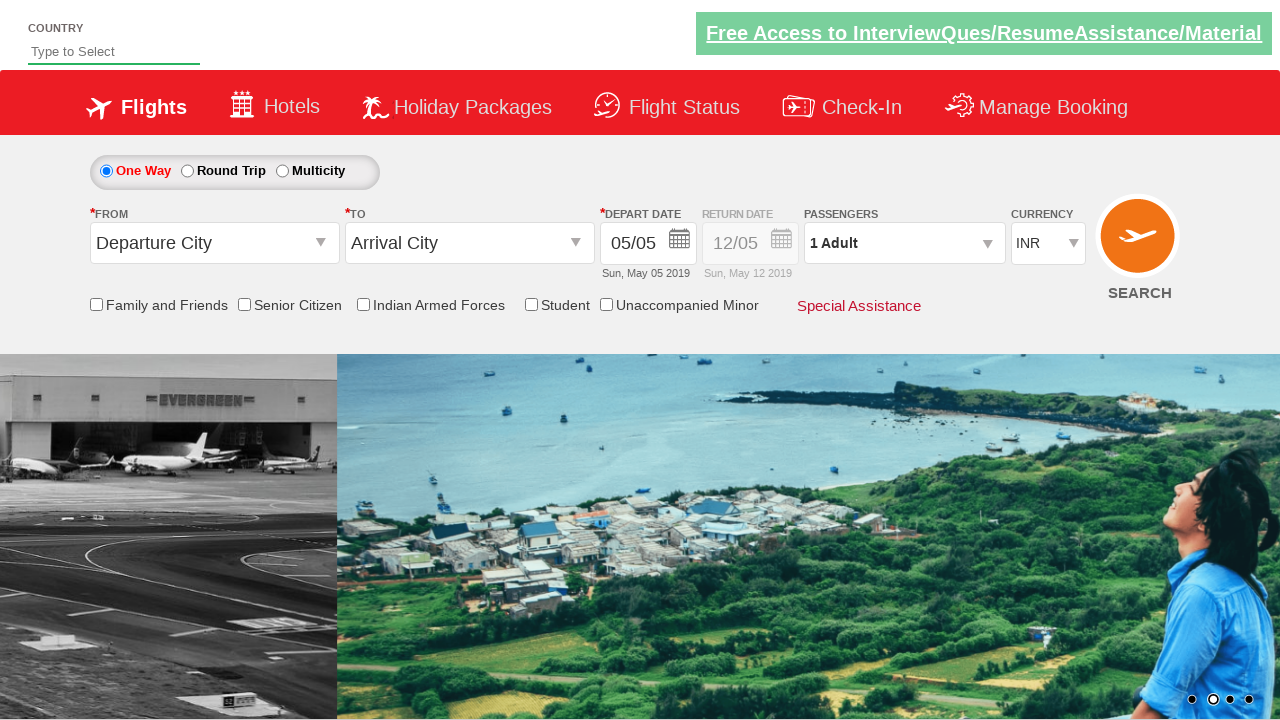

Located currency dropdown element
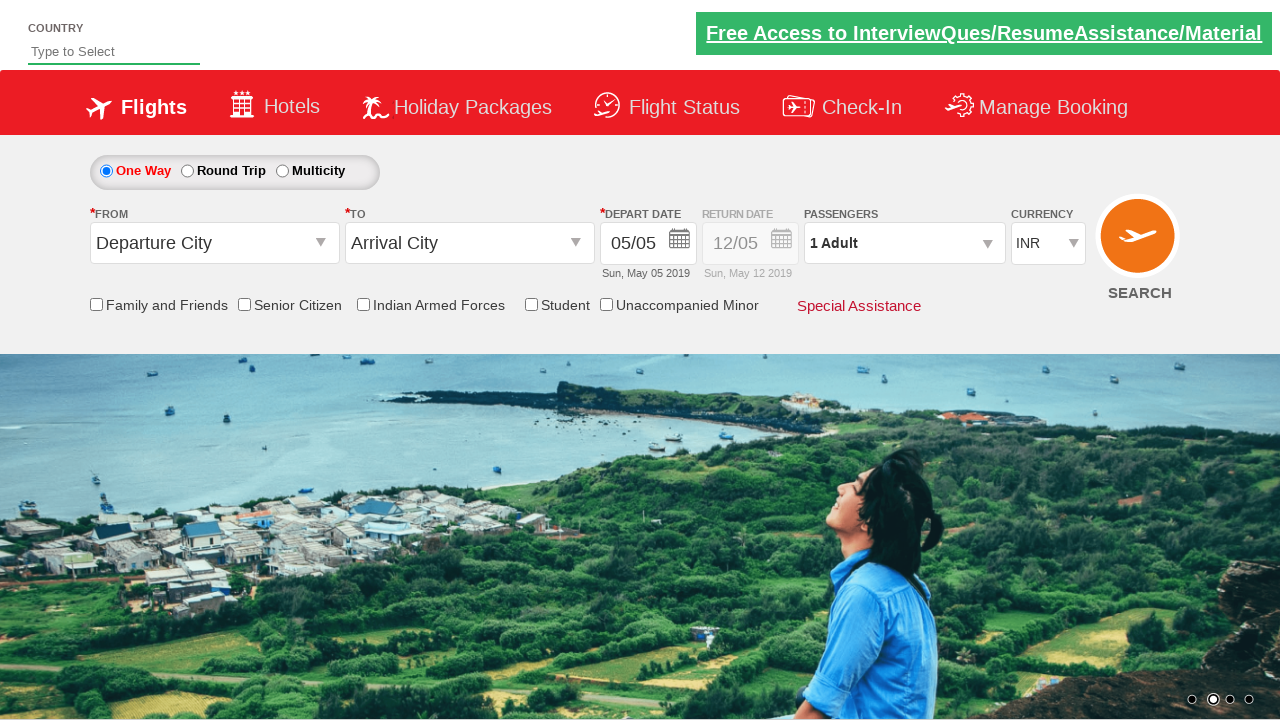

Selected USD option from currency dropdown by index 3 on #ctl00_mainContent_DropDownListCurrency
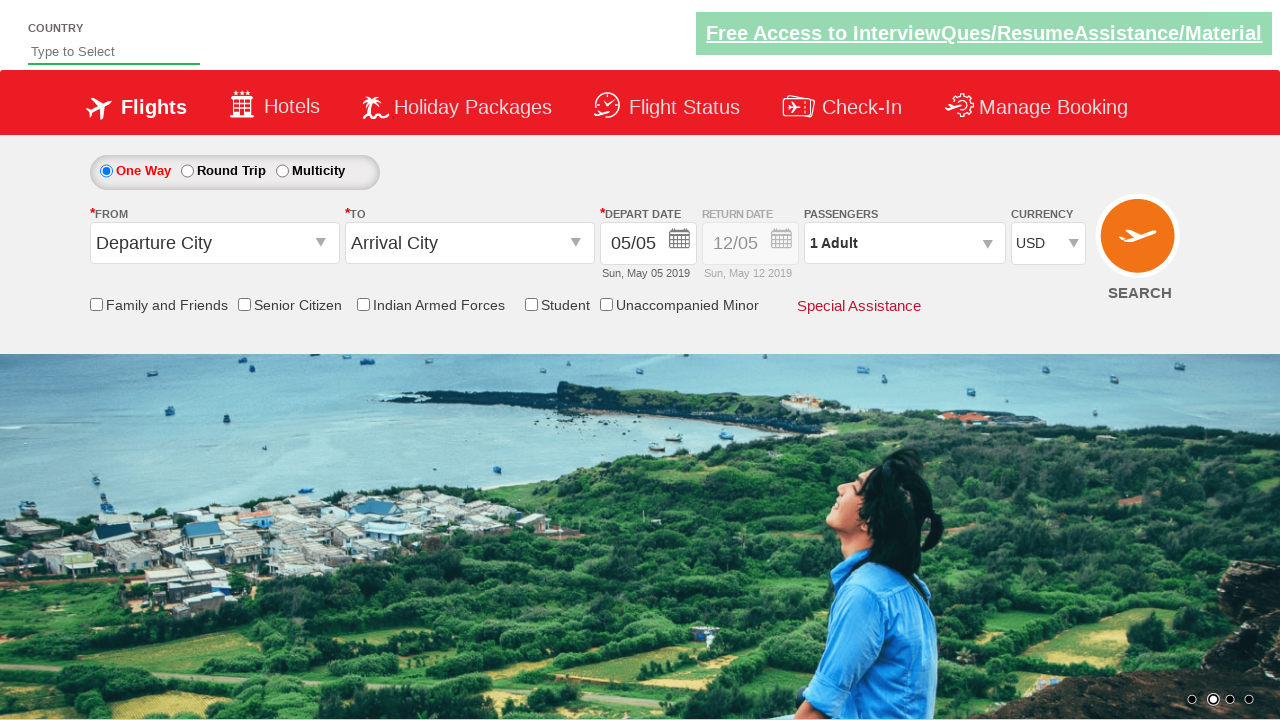

Selected AED option from currency dropdown by visible text on #ctl00_mainContent_DropDownListCurrency
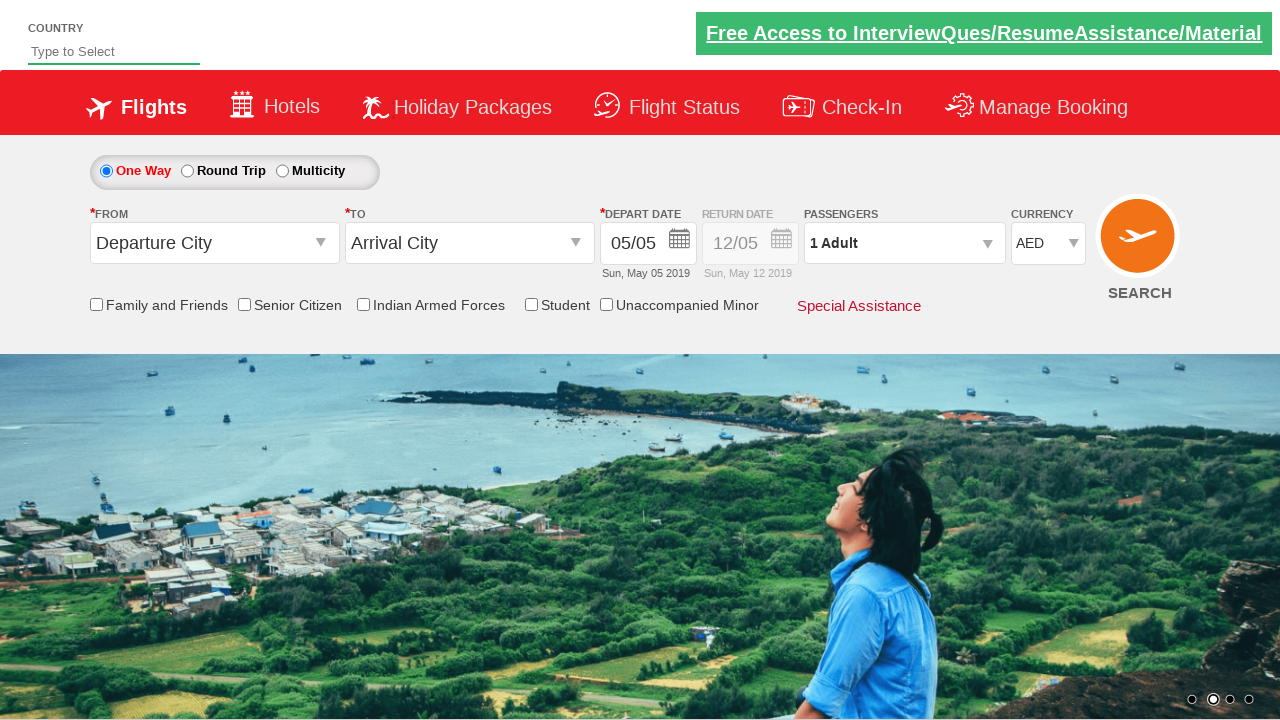

Selected INR option from currency dropdown by visible text on #ctl00_mainContent_DropDownListCurrency
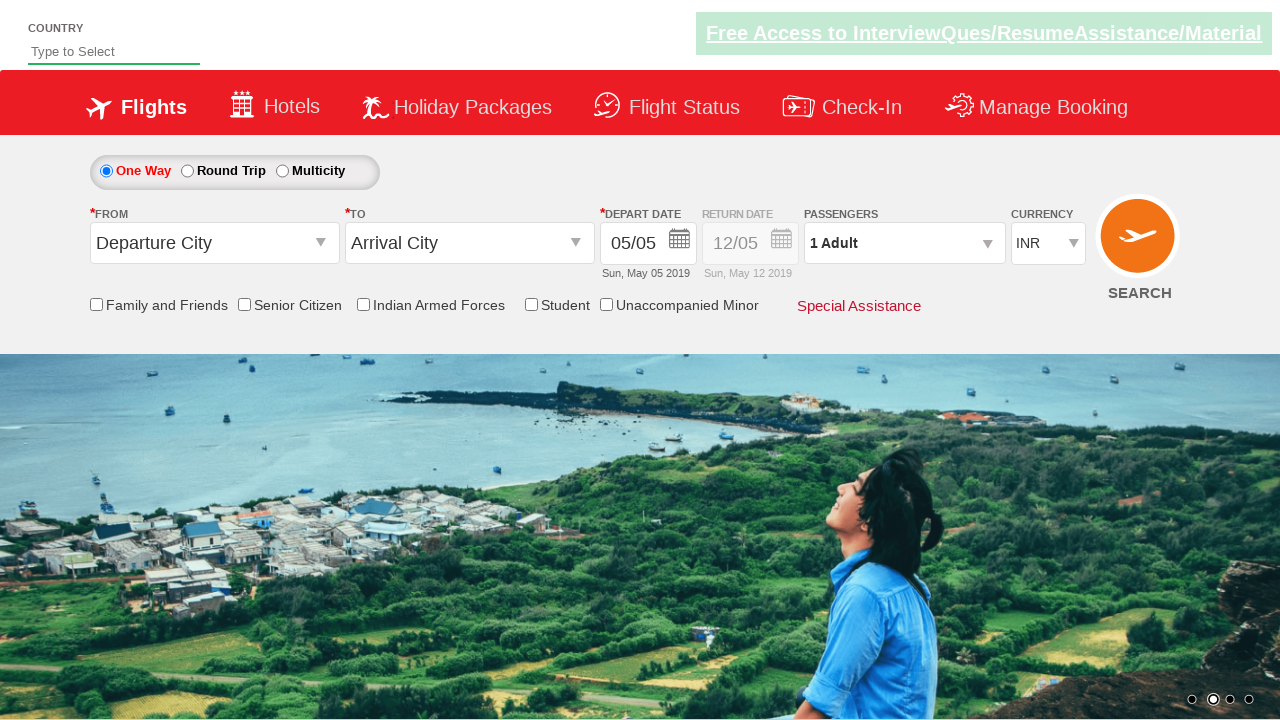

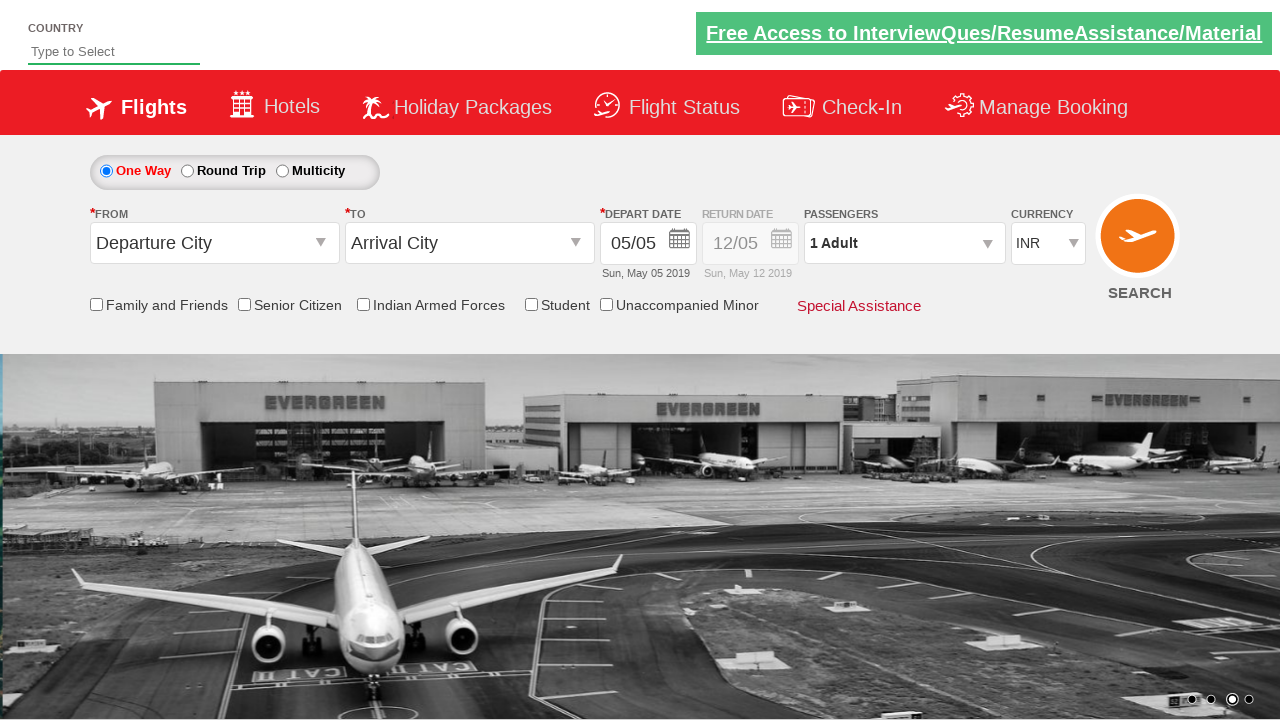